Tests file upload functionality using an alternative upload method and verifies the uploaded filename is displayed correctly

Starting URL: https://the-internet.herokuapp.com/upload

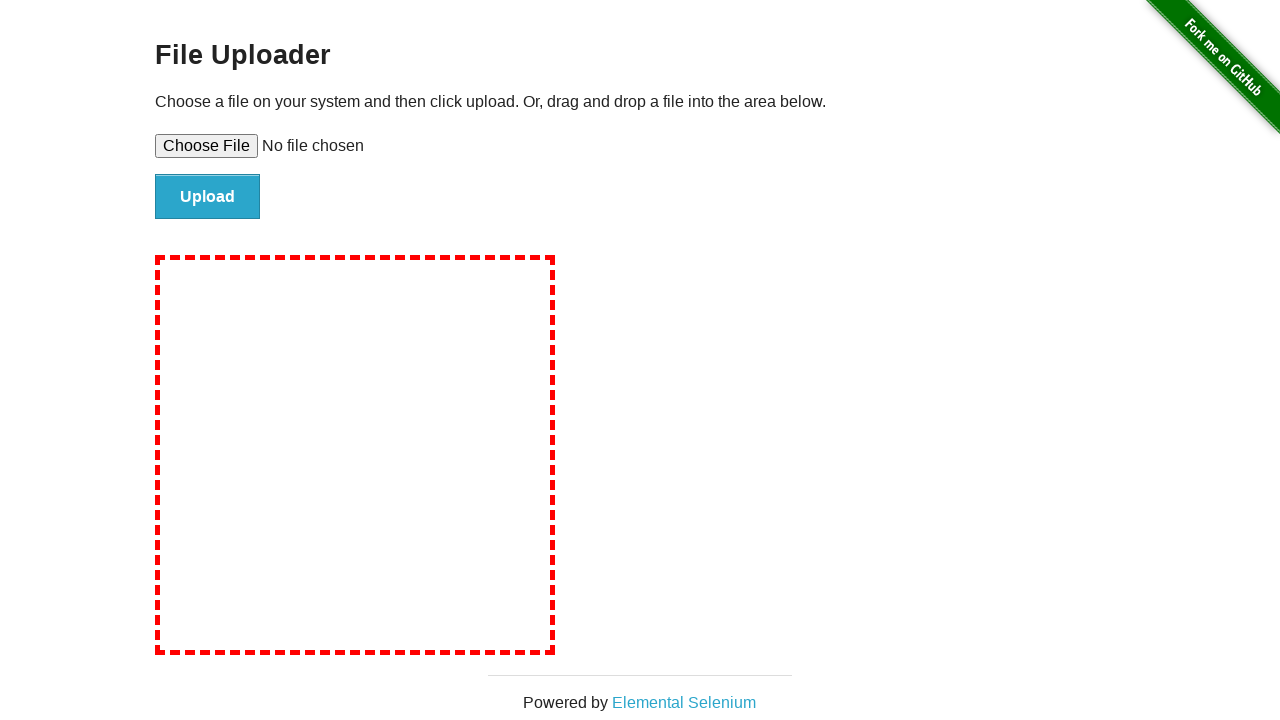

Set input file 'sample_document.txt' with text/plain content
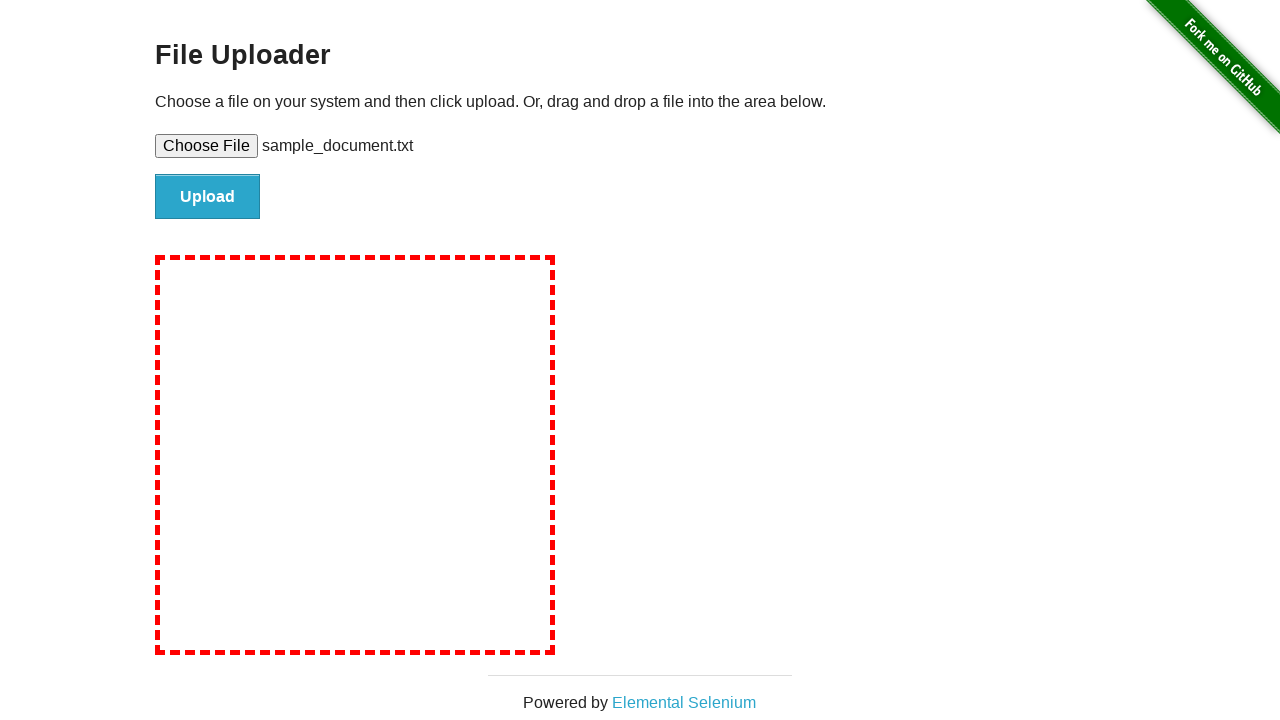

Clicked upload submit button at (208, 197) on #file-submit
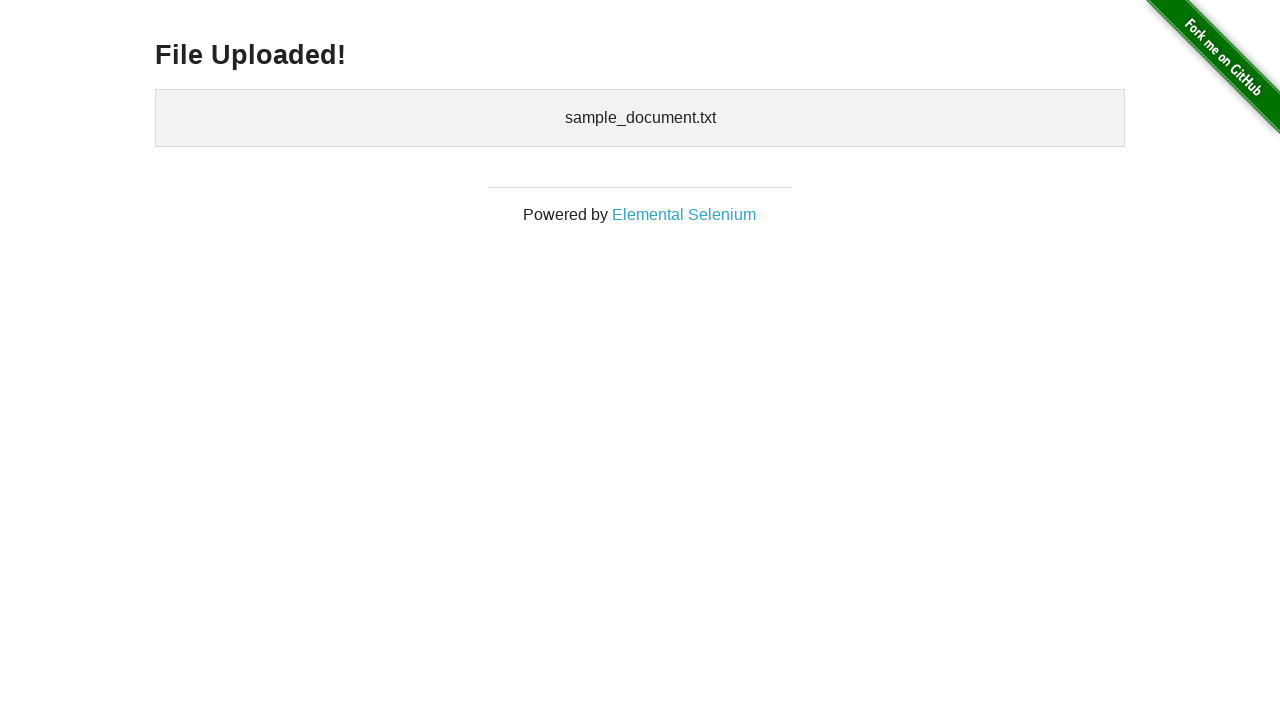

Waited for uploaded files result section to load
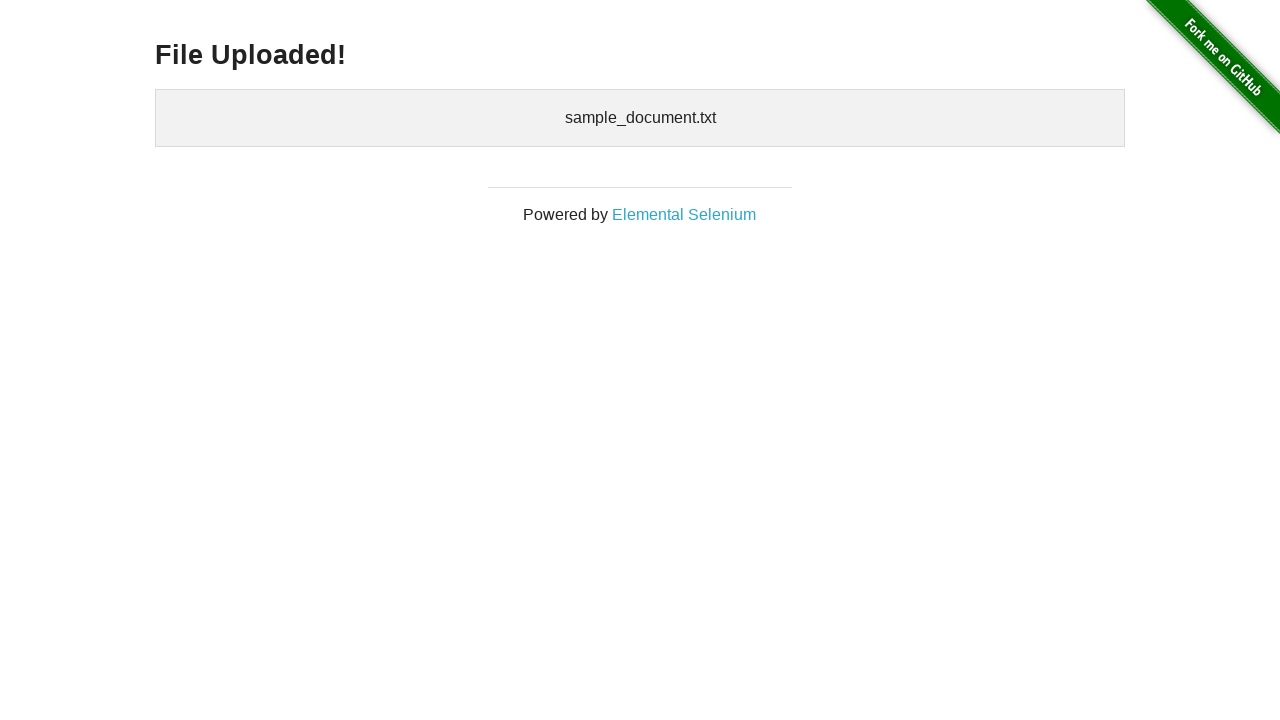

Retrieved uploaded filename text content
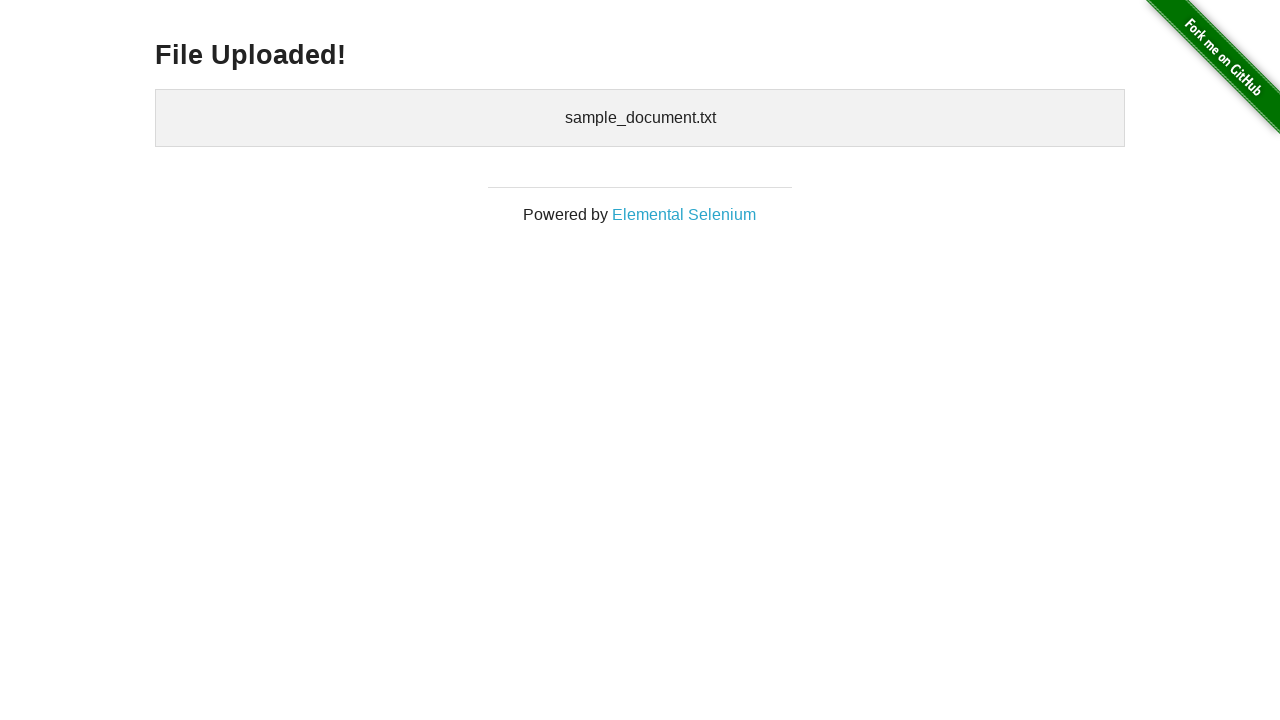

Verified that 'sample_document.txt' is present in uploaded files
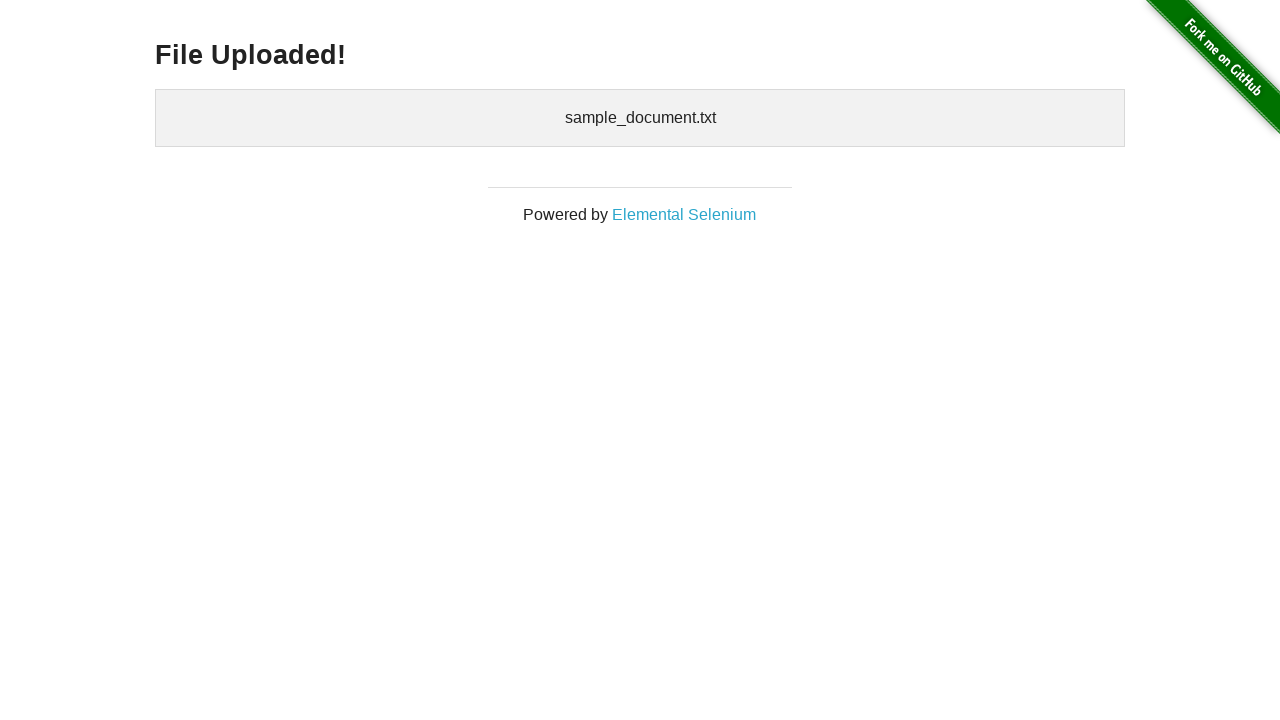

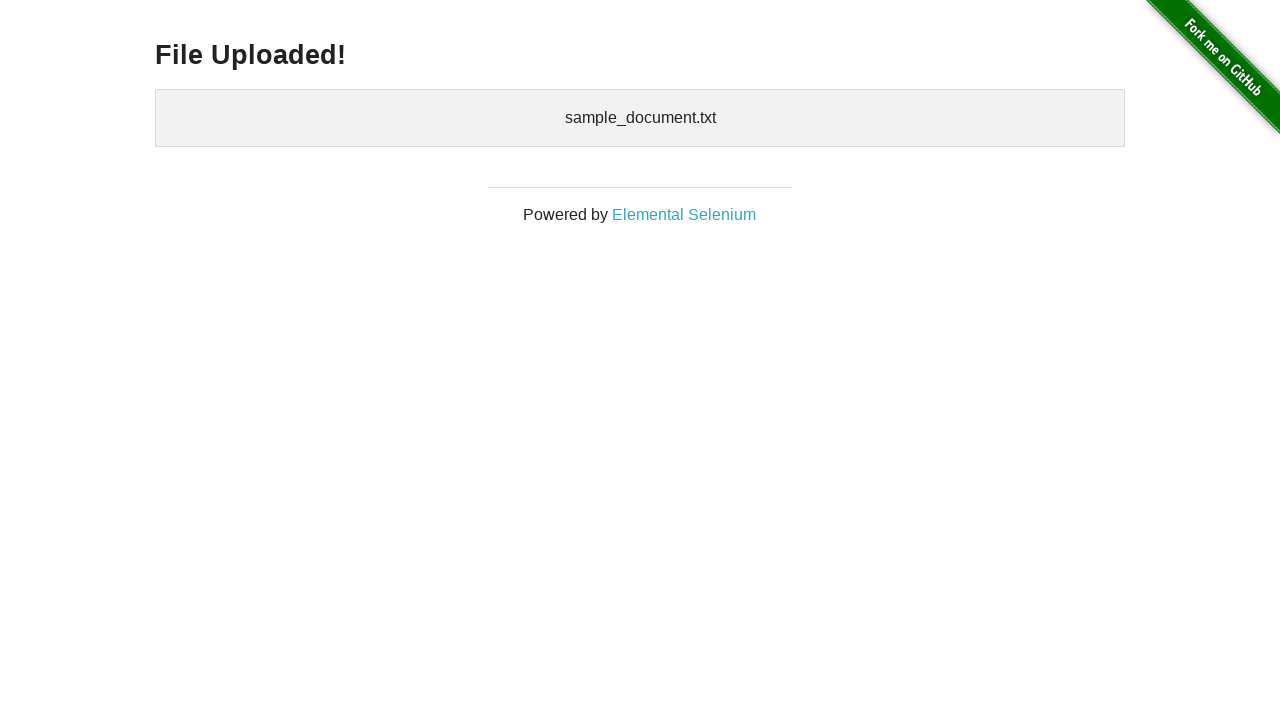